Tests hoverable multilevel dropdown menu by triggering mouseover on a menu item, clicking on a submenu option (Kafka), and then clicking on a category item

Starting URL: https://www.vinsguru.com/selenium-webdriver-automating-hoverable-multilevel-dropdowns/

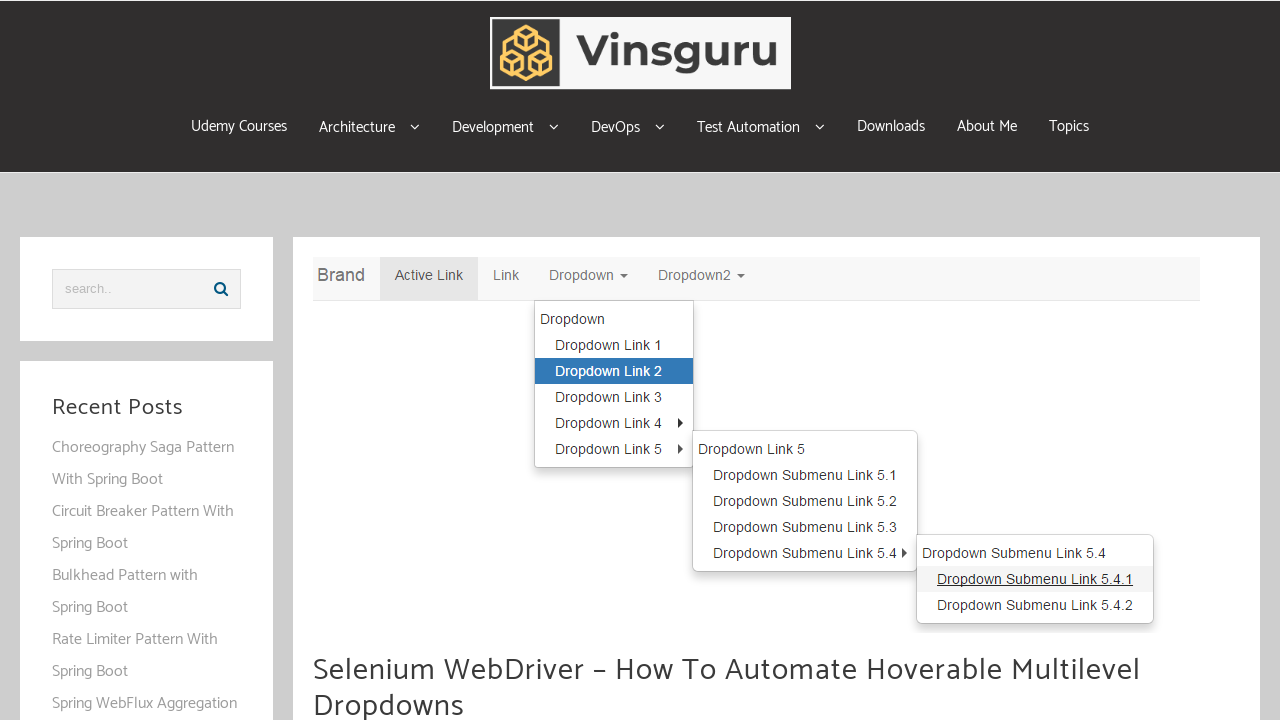

Set viewport size to 1250x800
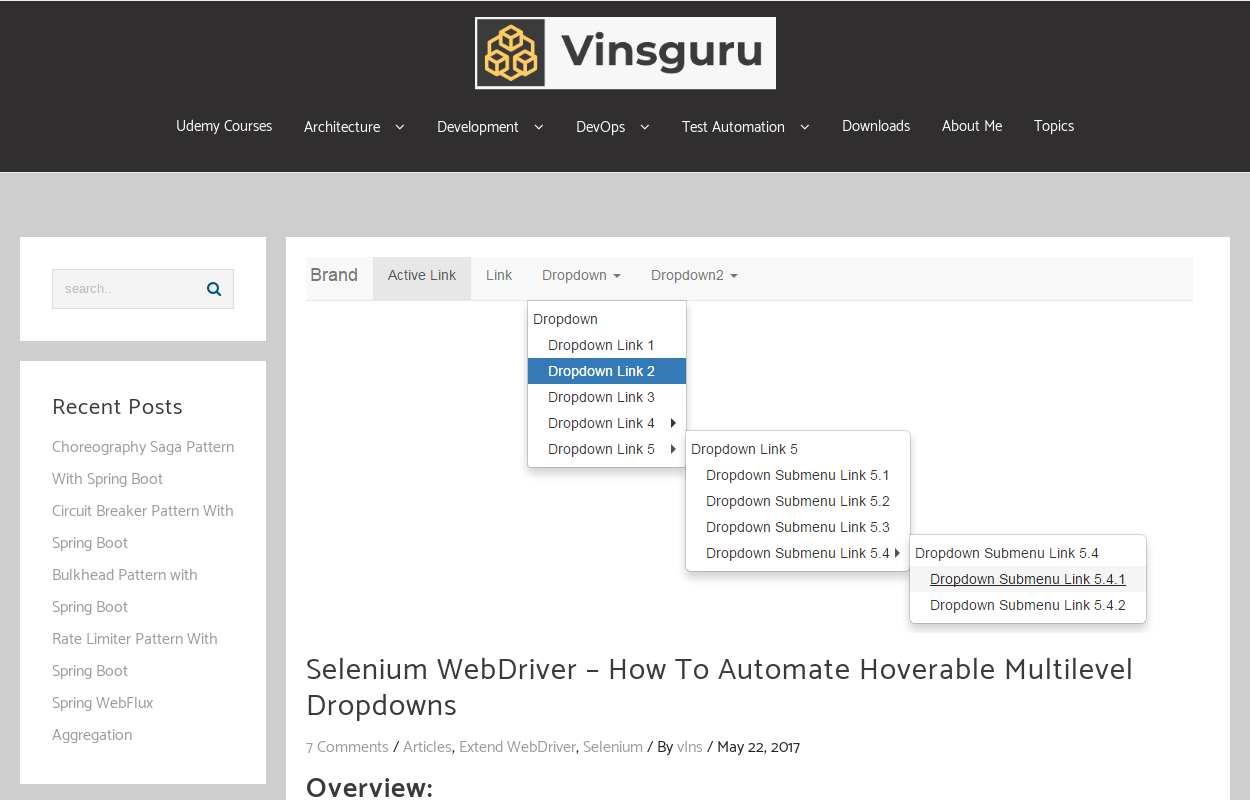

Hovered over menu item to trigger dropdown at (354, 127) on .menu-item-3594
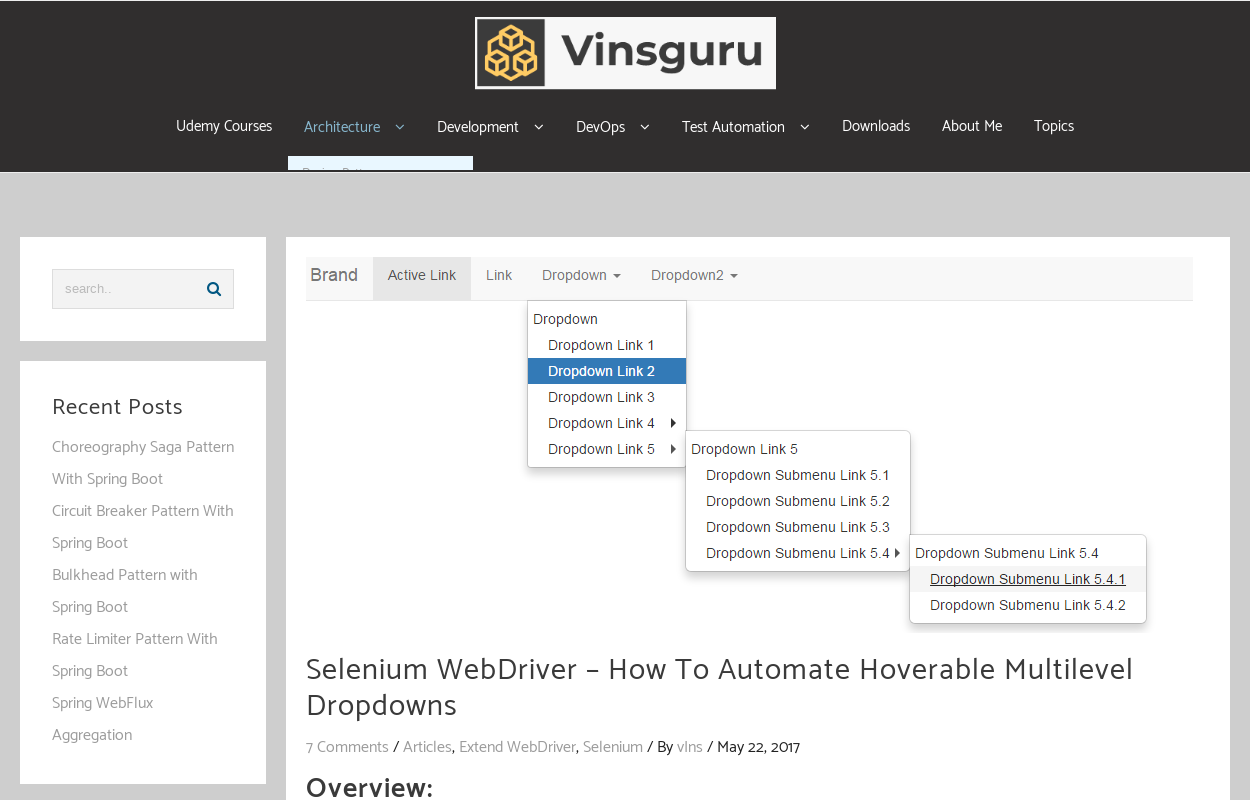

Clicked on Kafka submenu option at (317, 211) on text=Kafka
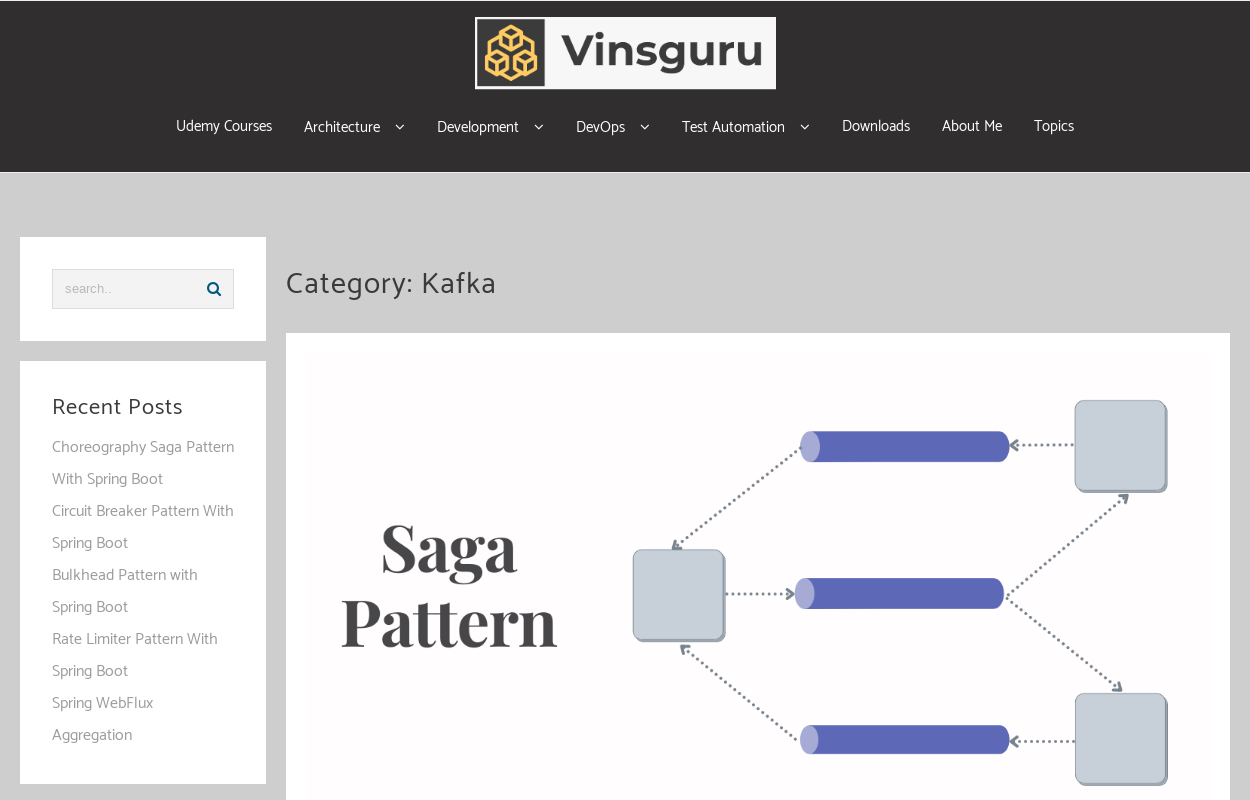

Clicked on current category item at (143, 400) on .cat-item.cat-item-50.current-cat
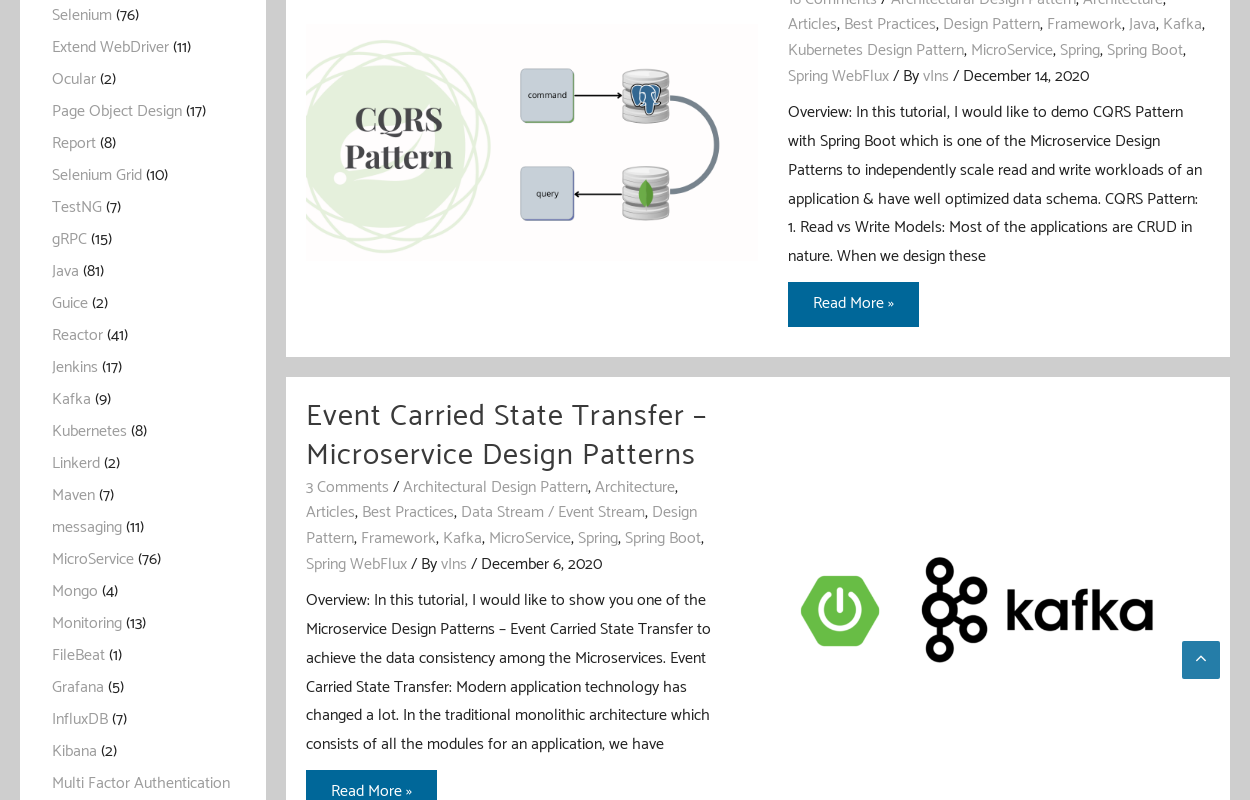

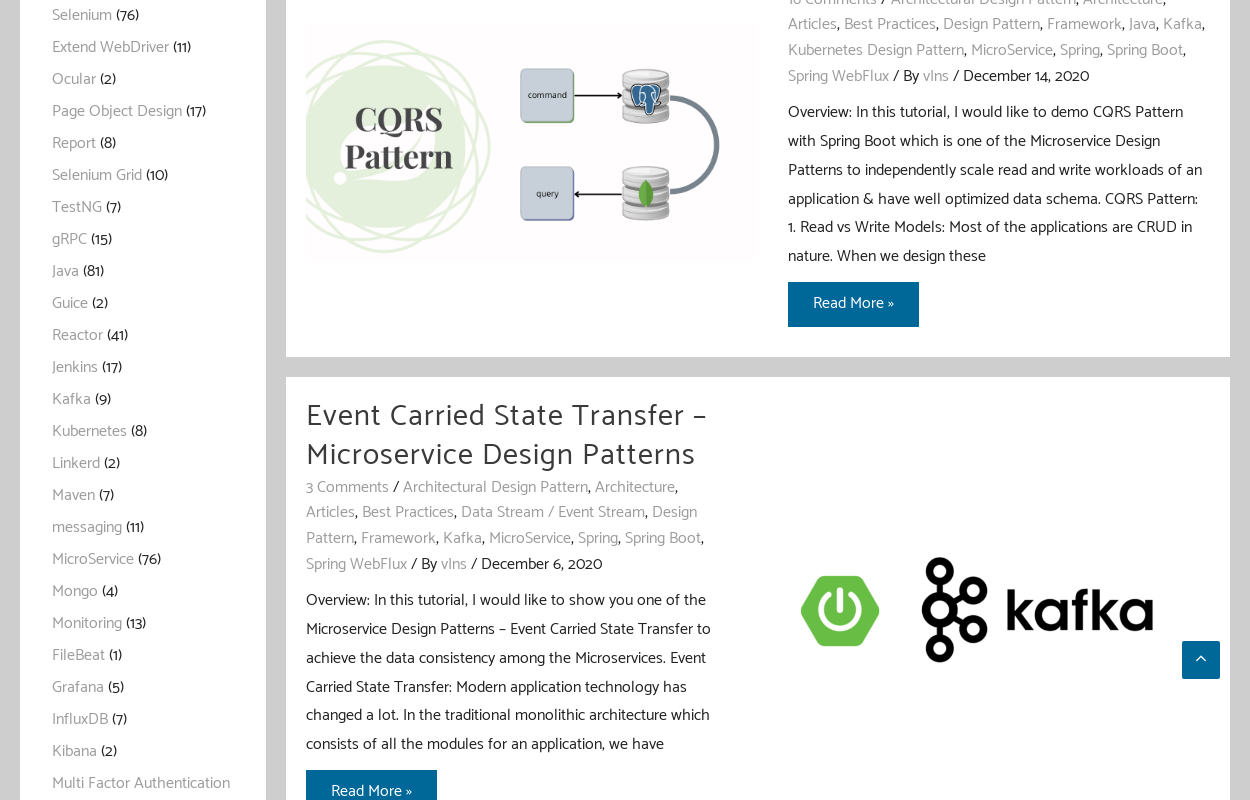